Navigates to a Stepik lesson page (step 8 of lesson 25969) and waits for the page to load.

Starting URL: https://stepik.org/lesson/25969/step/8

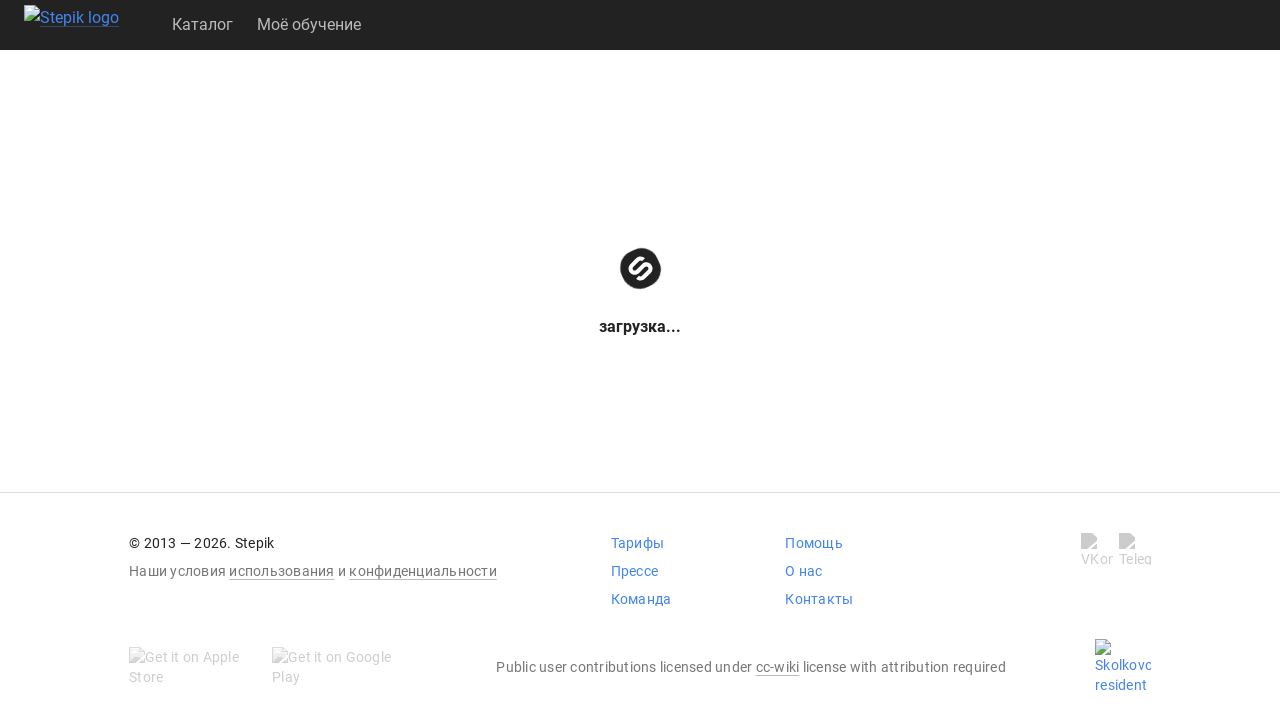

Waited for lesson page to load (domcontentloaded state)
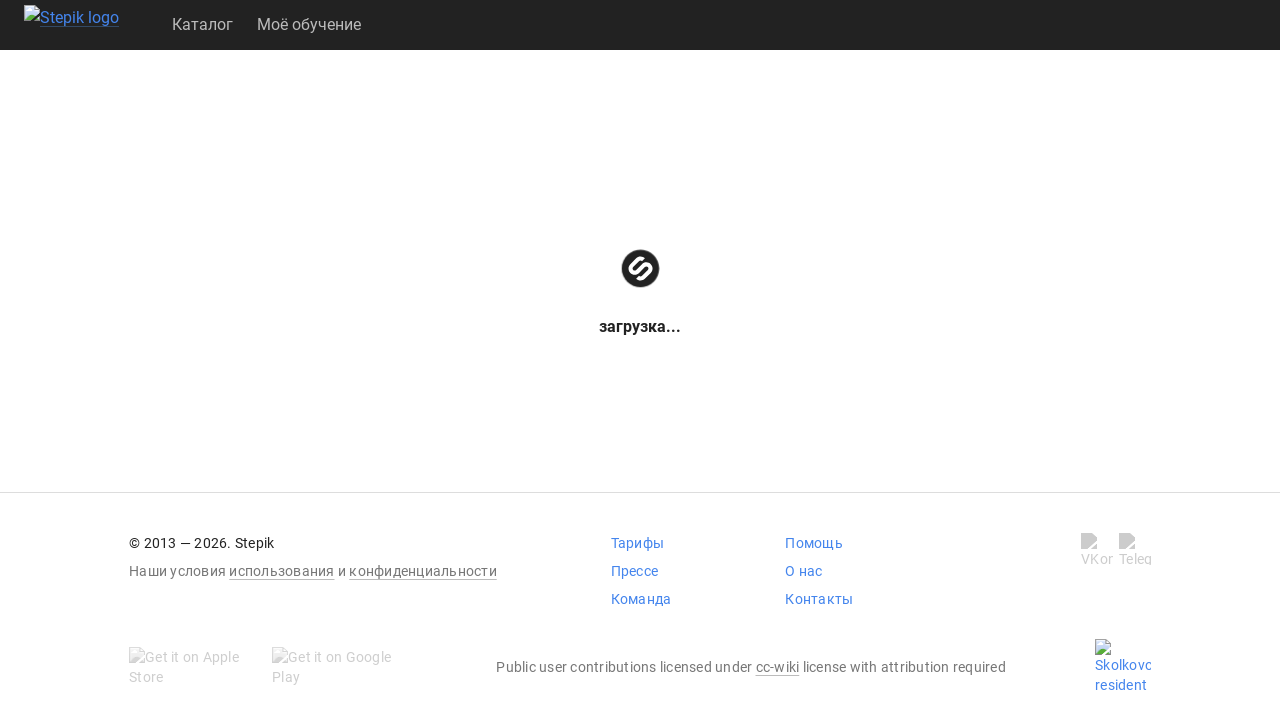

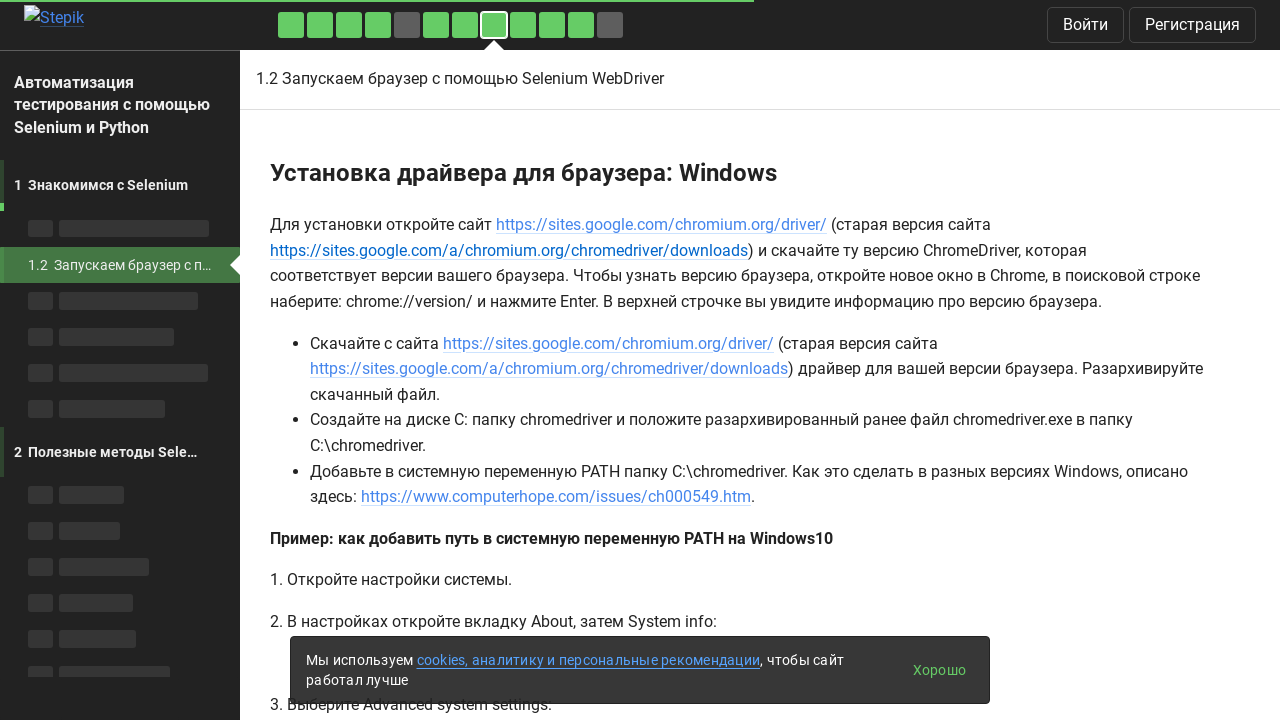